Navigates to Bahiagas tariff table page and waits for the page body to load

Starting URL: http://clienteonline.bahiagas.com.br/portal/tabela_tarifaria.jsp

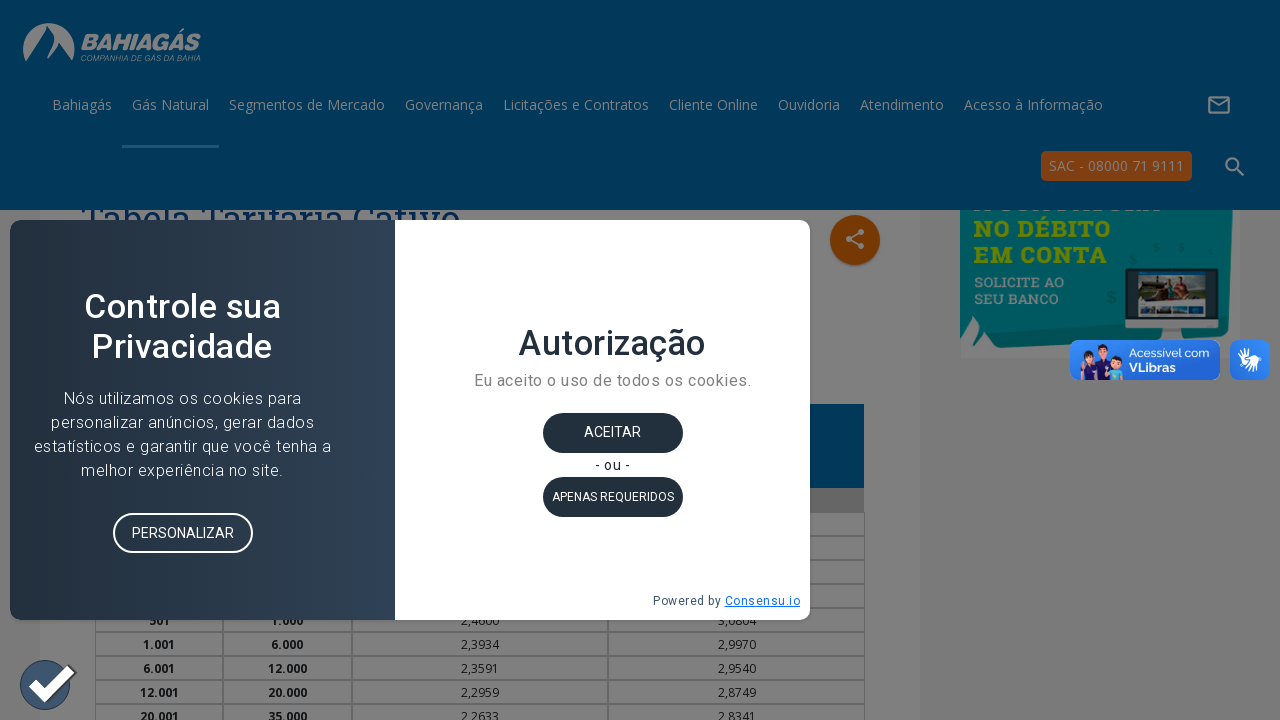

Navigated to Bahiagas tariff table page
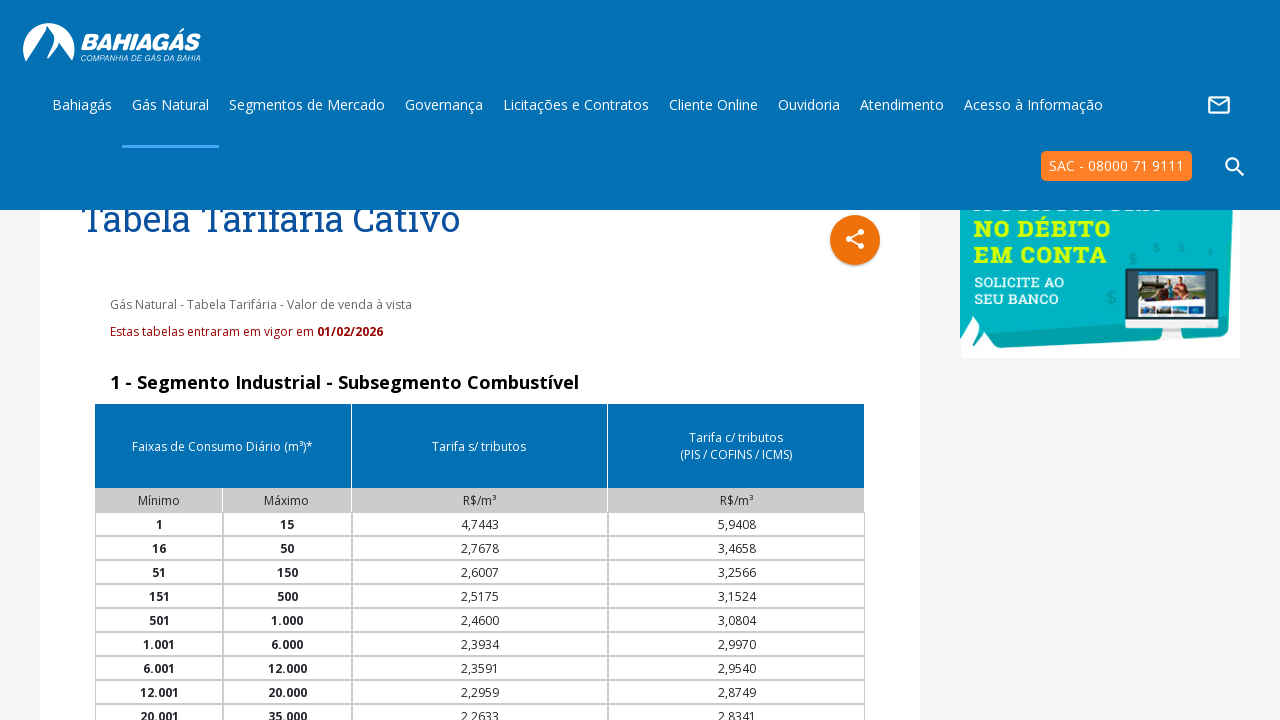

Page body element loaded
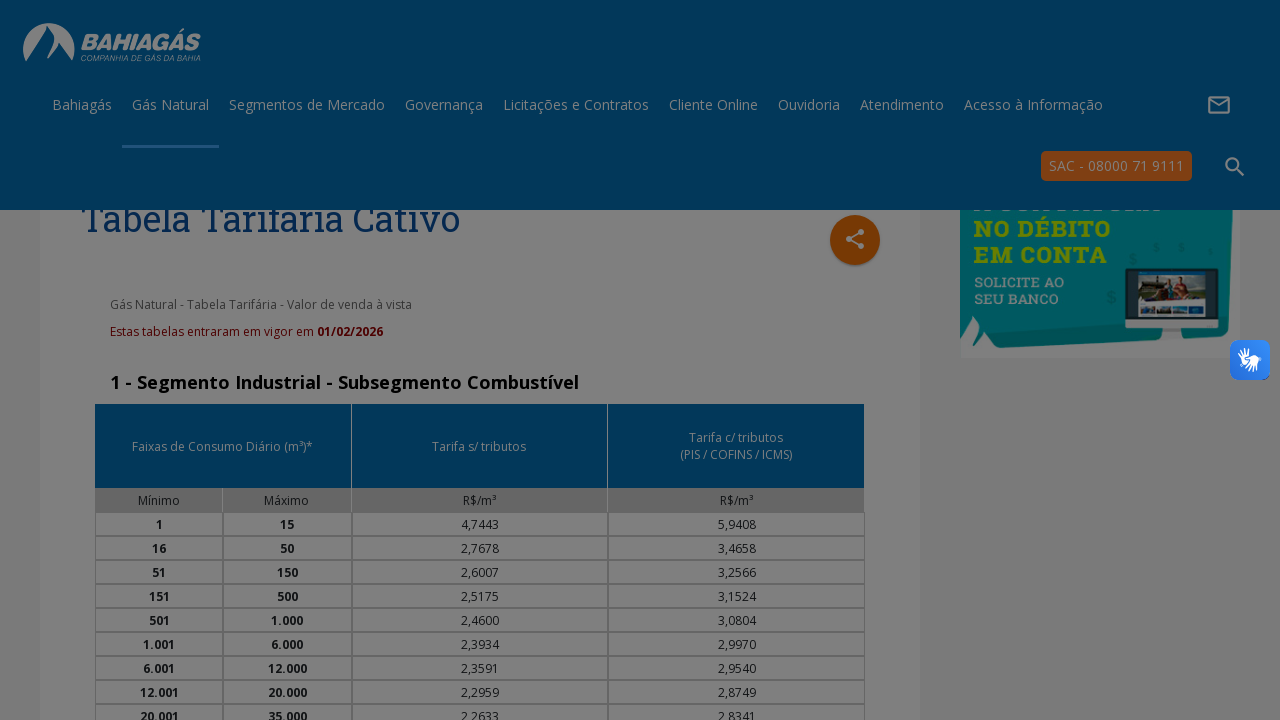

Page reached networkidle state
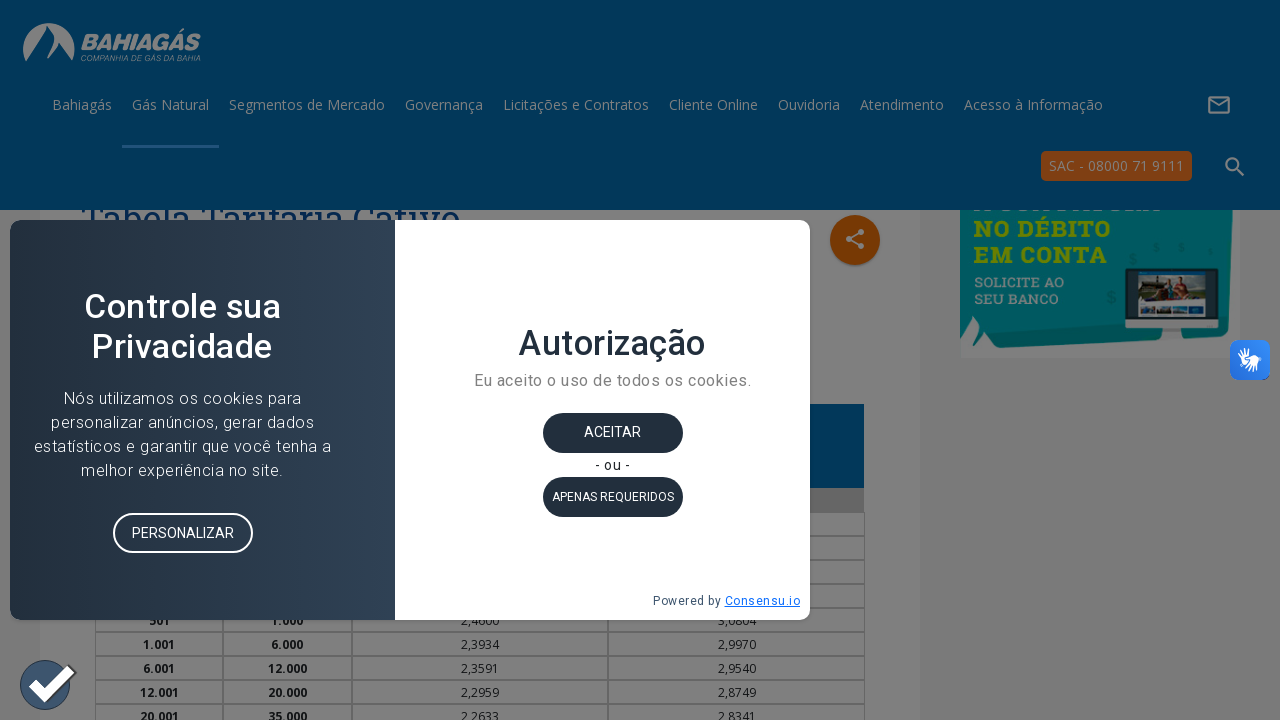

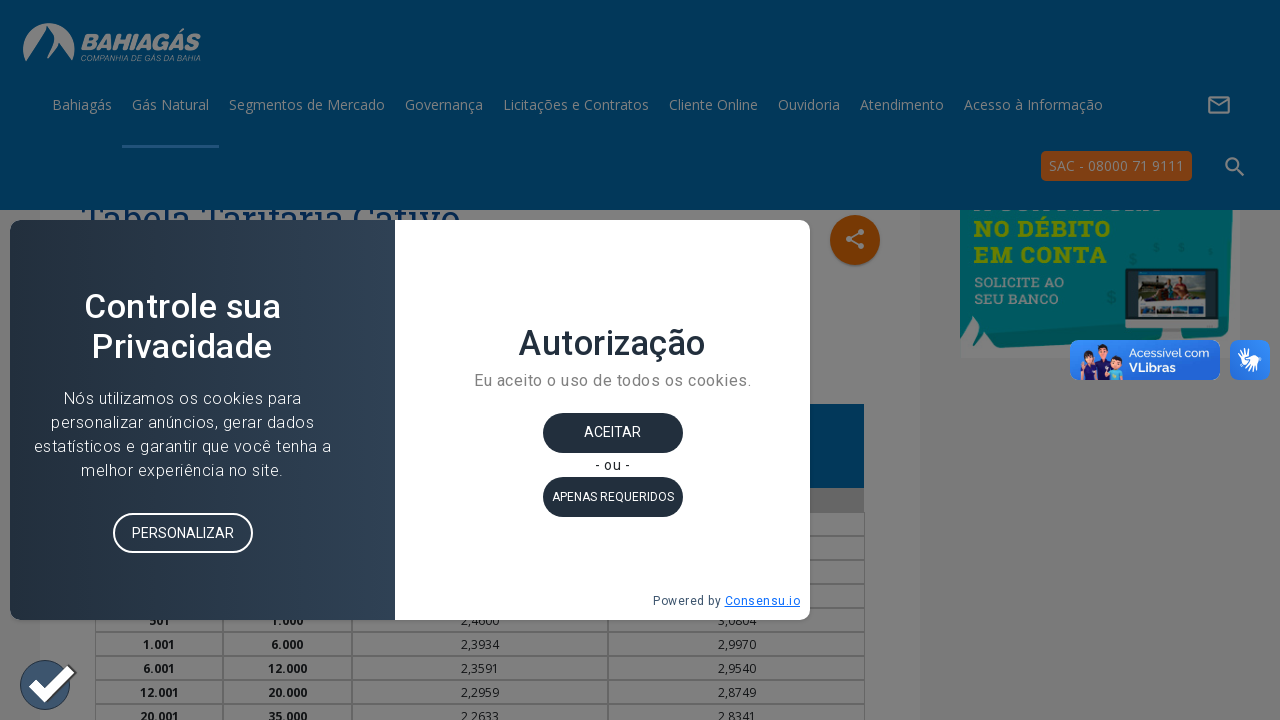